Tests submitting a valid practice form with all fields filled including personal info, subjects, hobbies, and address, then verifies the submitted data is displayed correctly in a confirmation modal.

Starting URL: https://demoqa.com/automation-practice-form

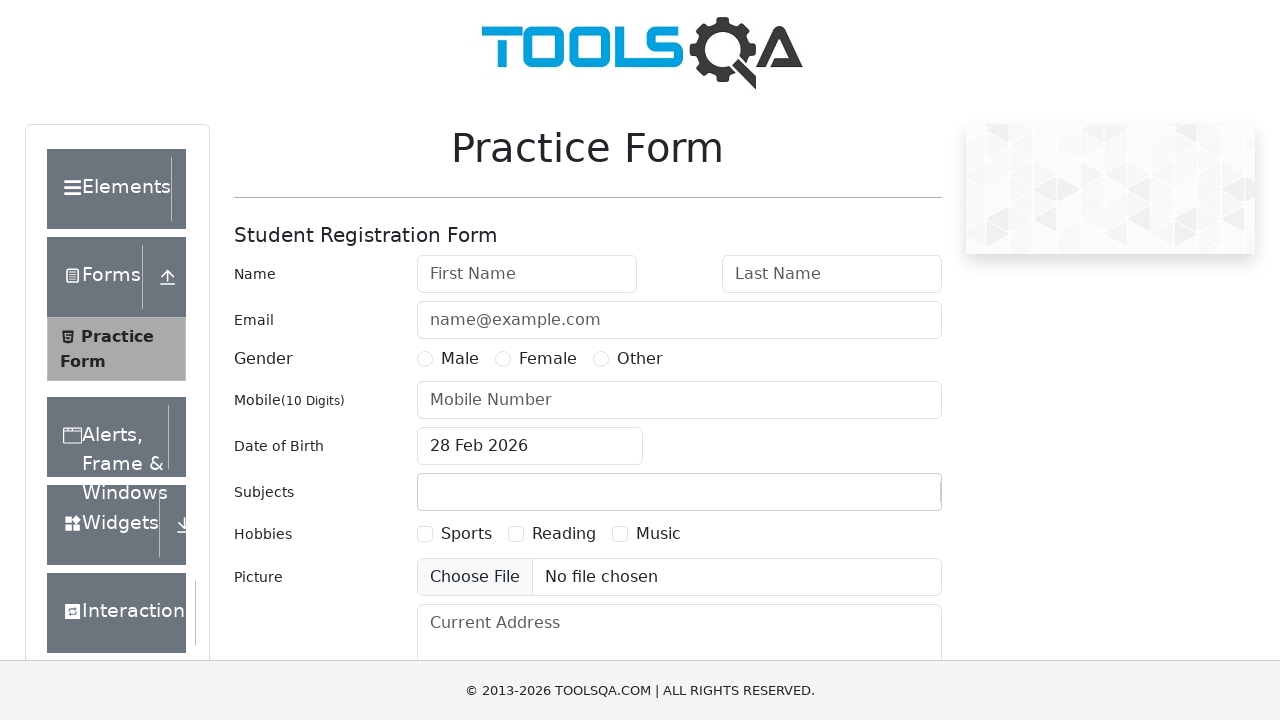

Filled first name field with 'John' on #firstName
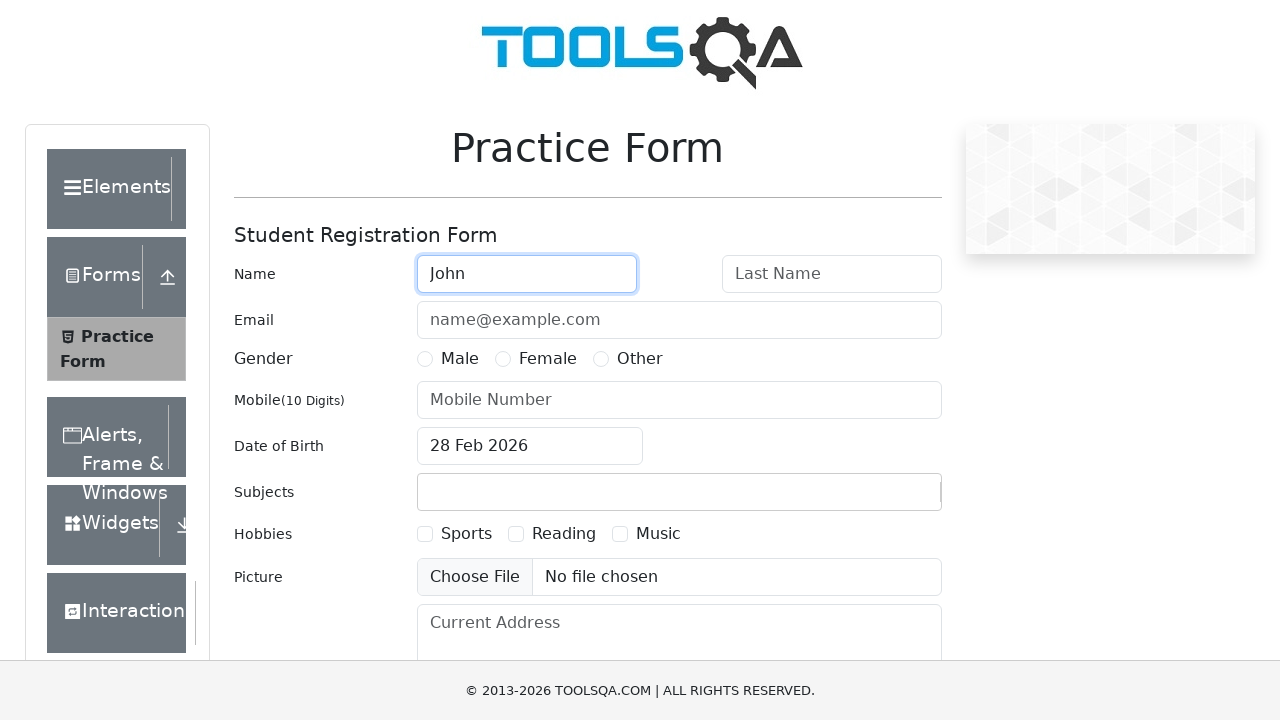

Filled last name field with 'Smith' on #lastName
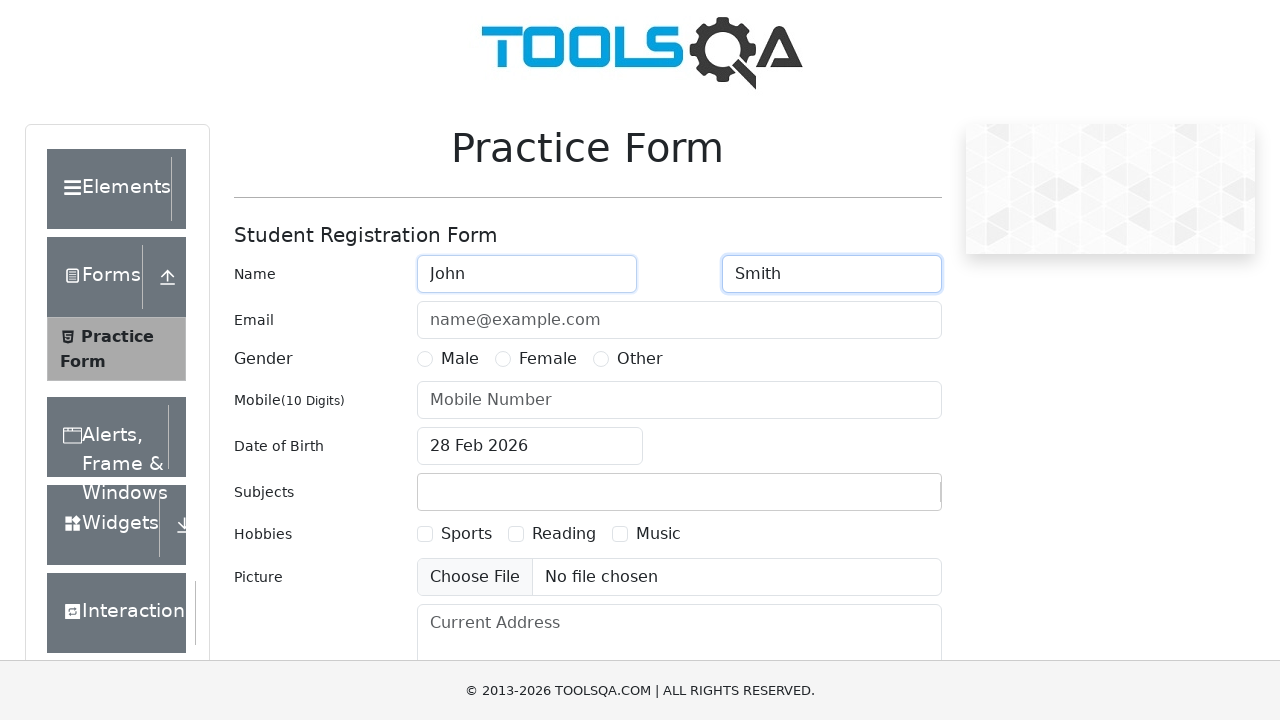

Filled email field with 'JohnSmith@random.com' on #userEmail
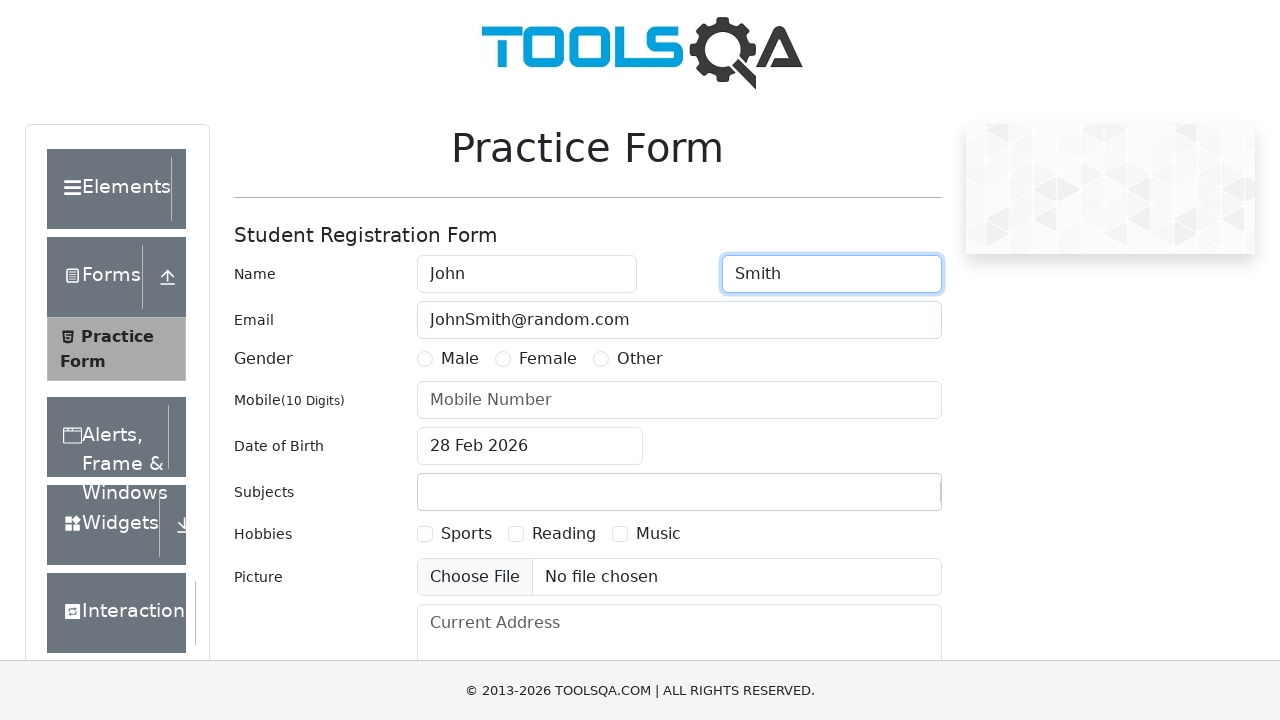

Selected gender (Male)
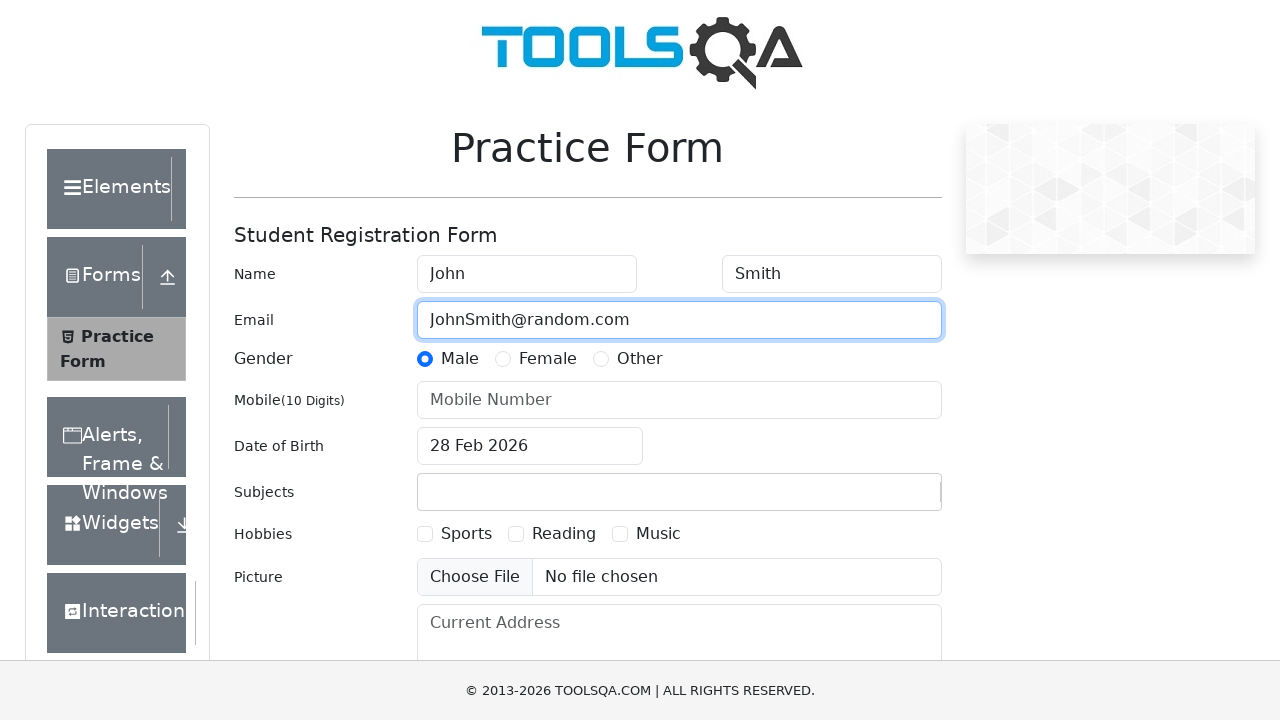

Filled mobile number field with '1234567899' on #userNumber
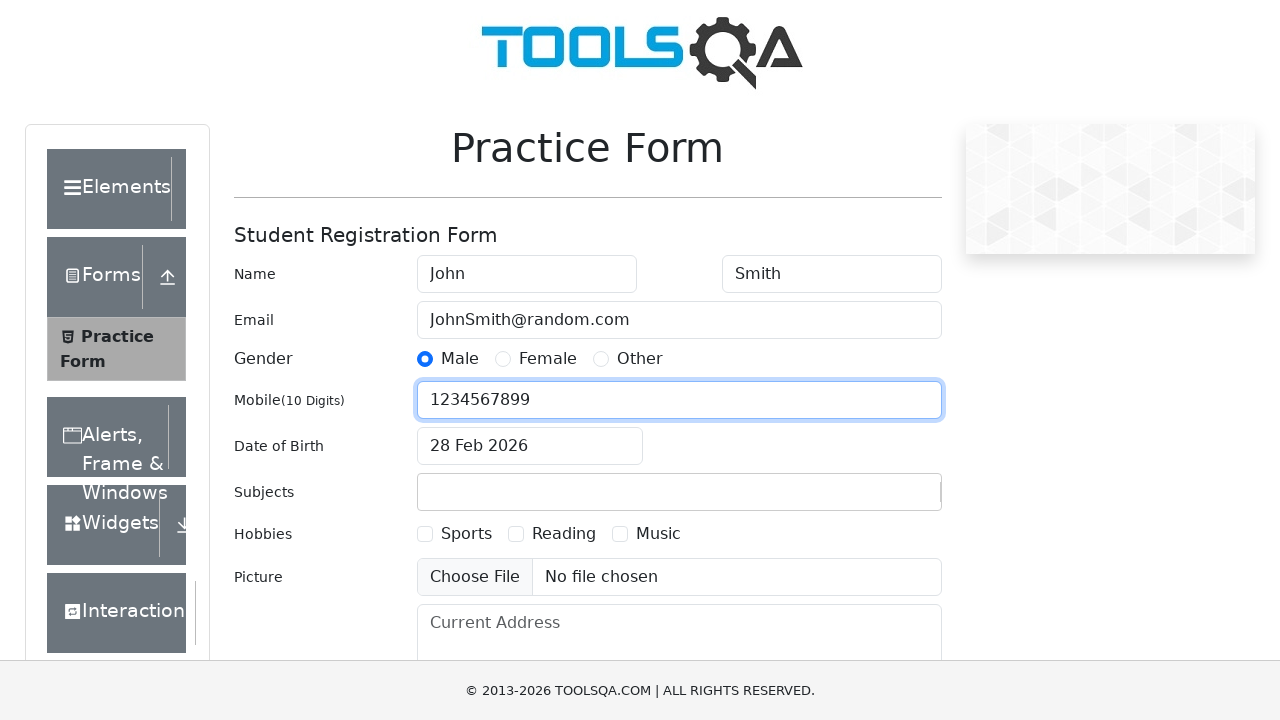

Clicked date of birth input field at (530, 446) on #dateOfBirthInput
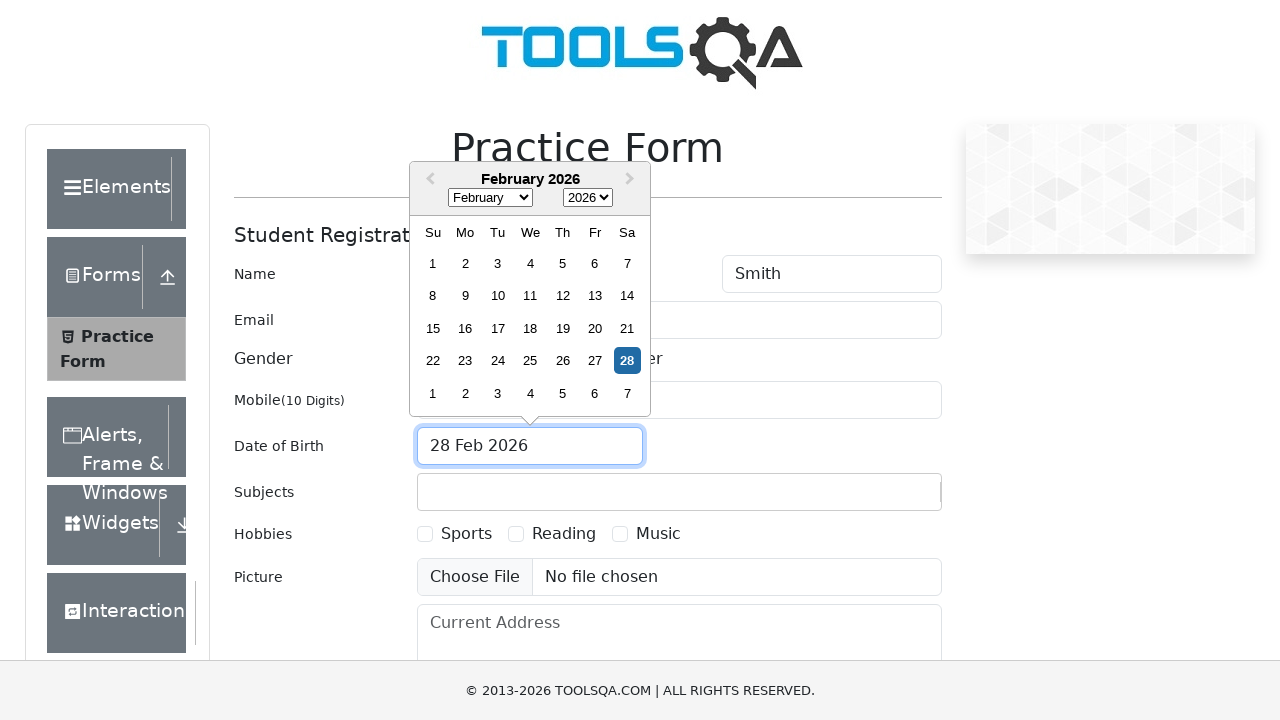

Selected all text in date field
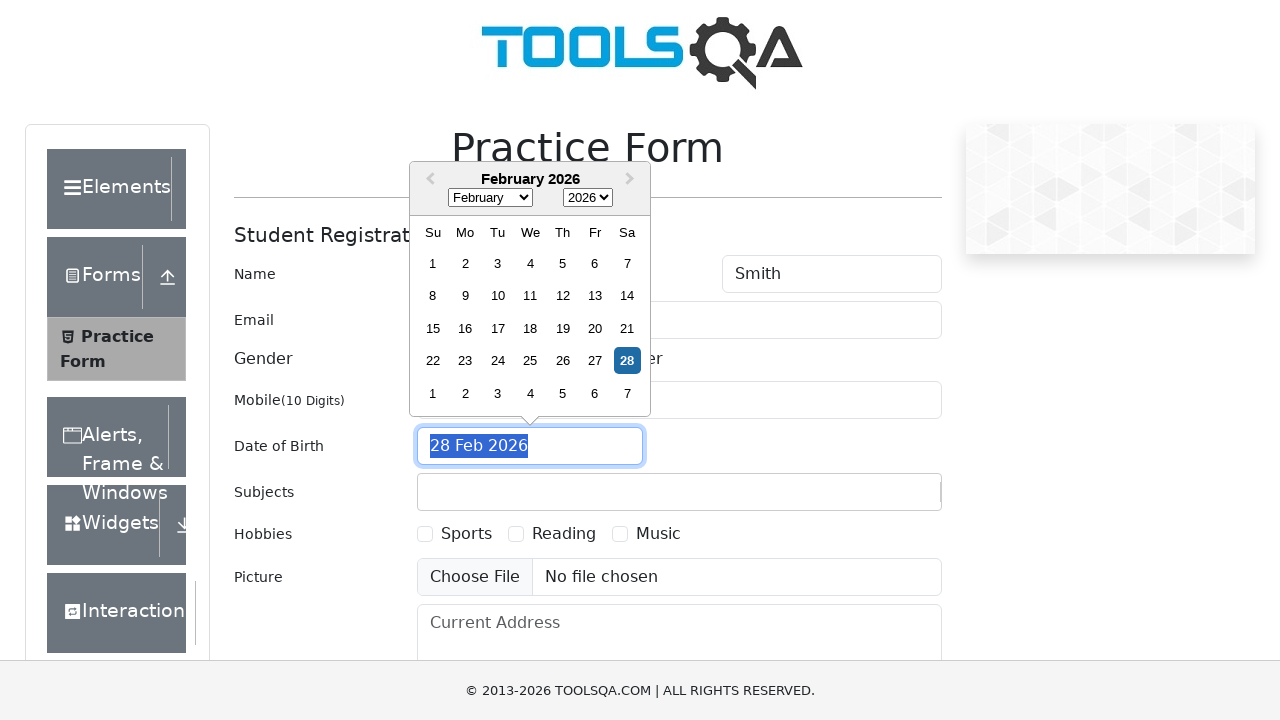

Typed date of birth '10 March 1990'
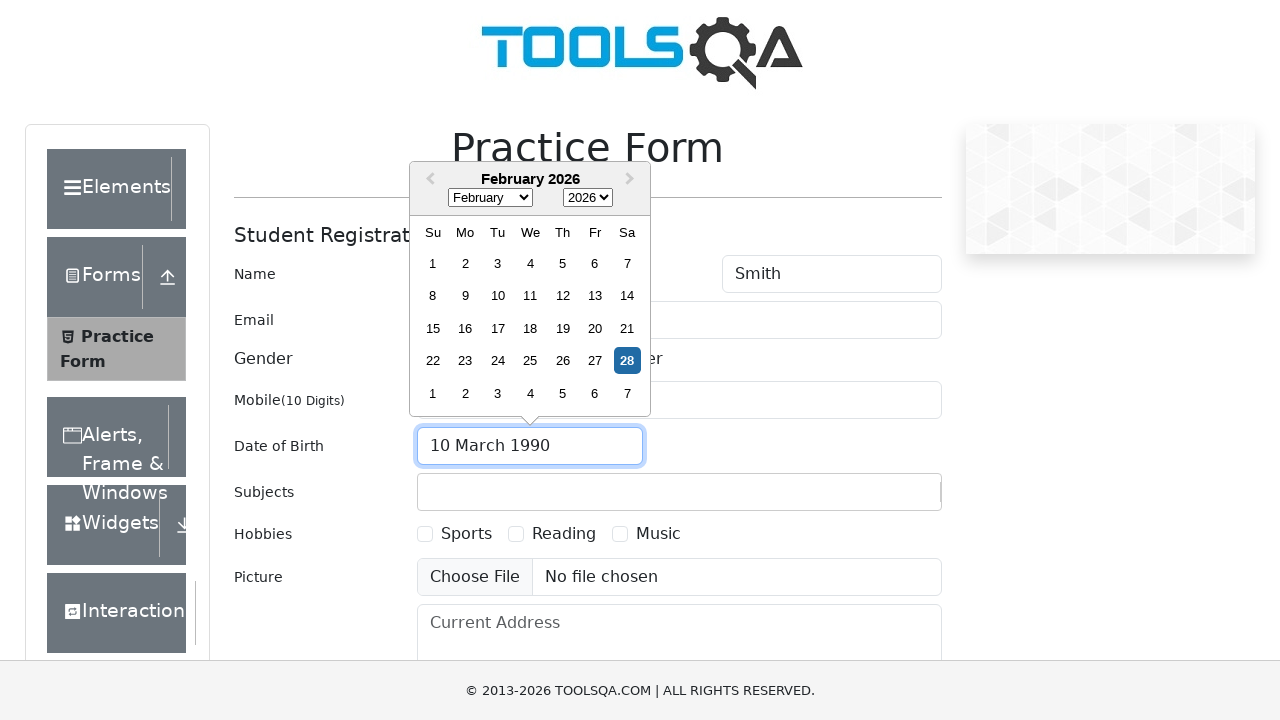

Closed date picker
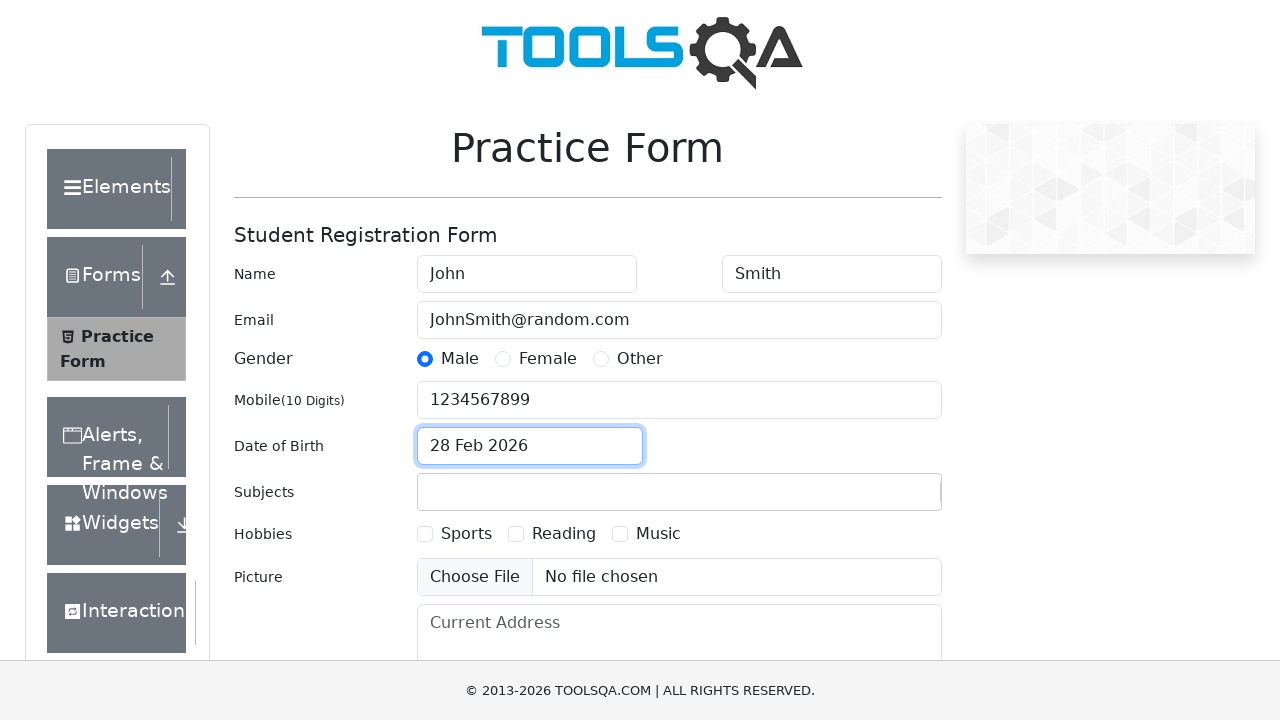

Filled subjects input with 'Maths' on #subjectsInput
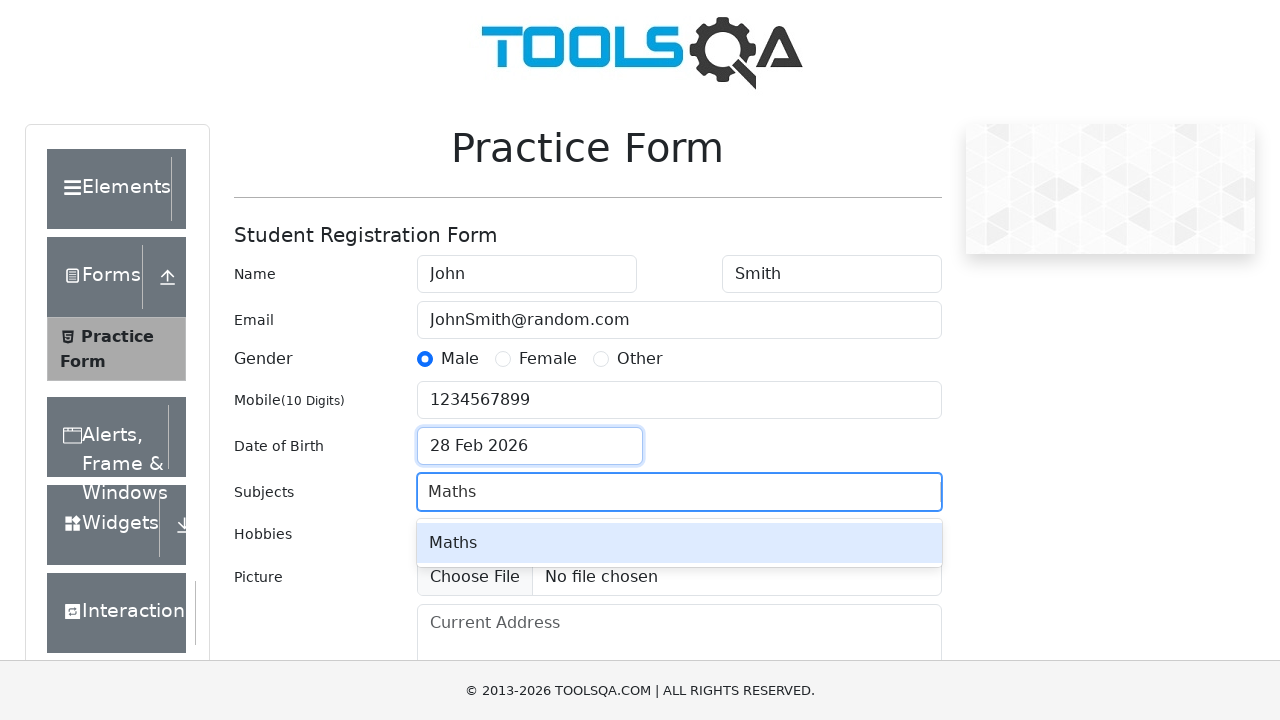

Maths option appeared in dropdown
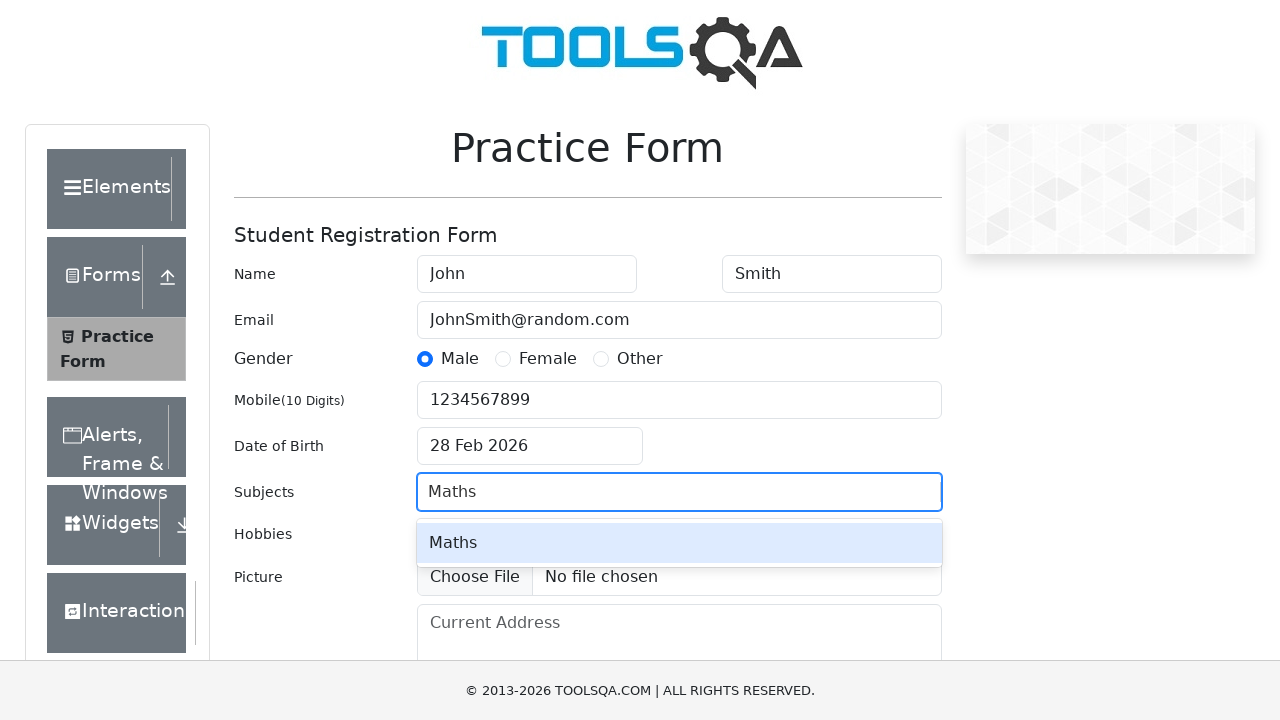

Selected Maths from dropdown at (679, 543) on #react-select-2-option-0
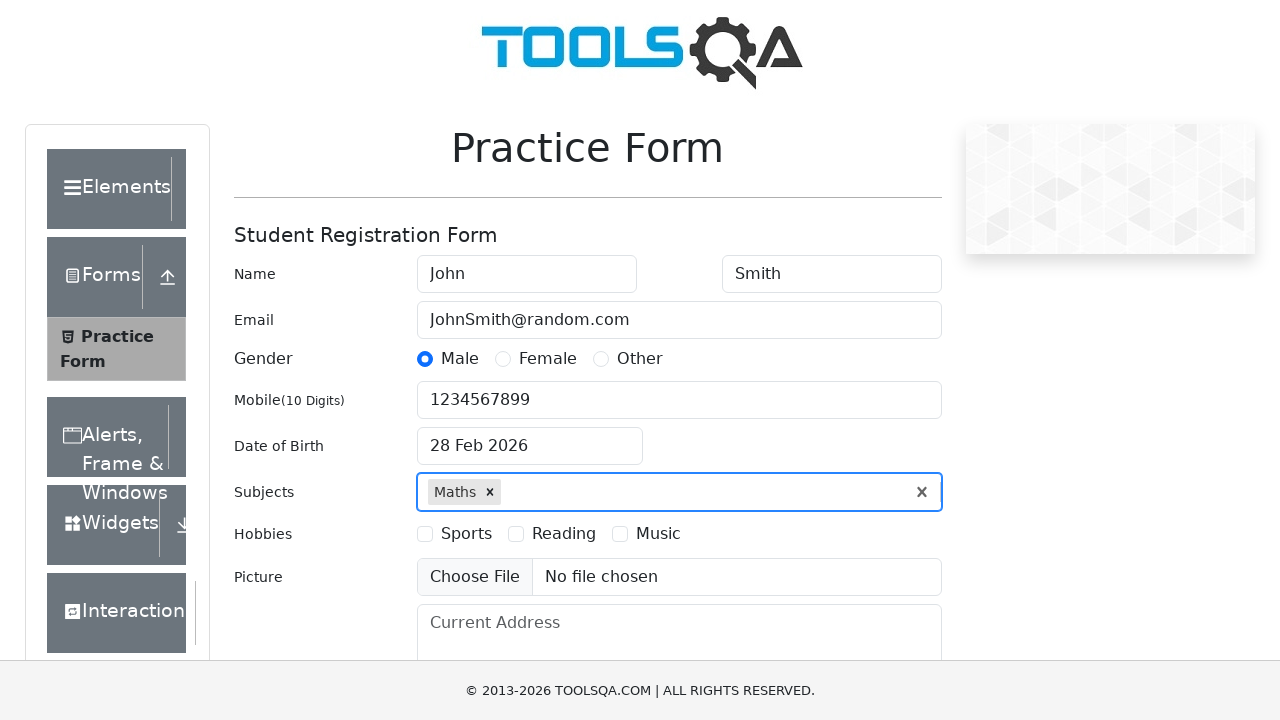

Filled subjects input with 'Arts' on #subjectsInput
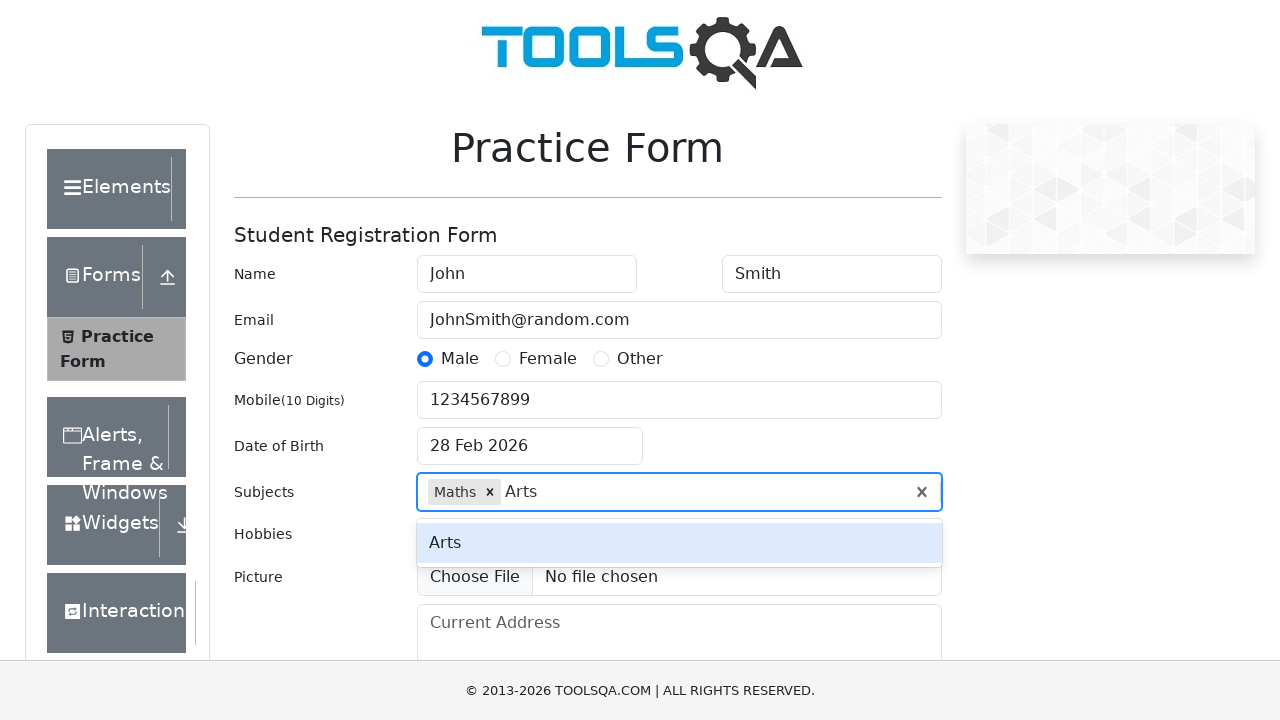

Arts option appeared in dropdown
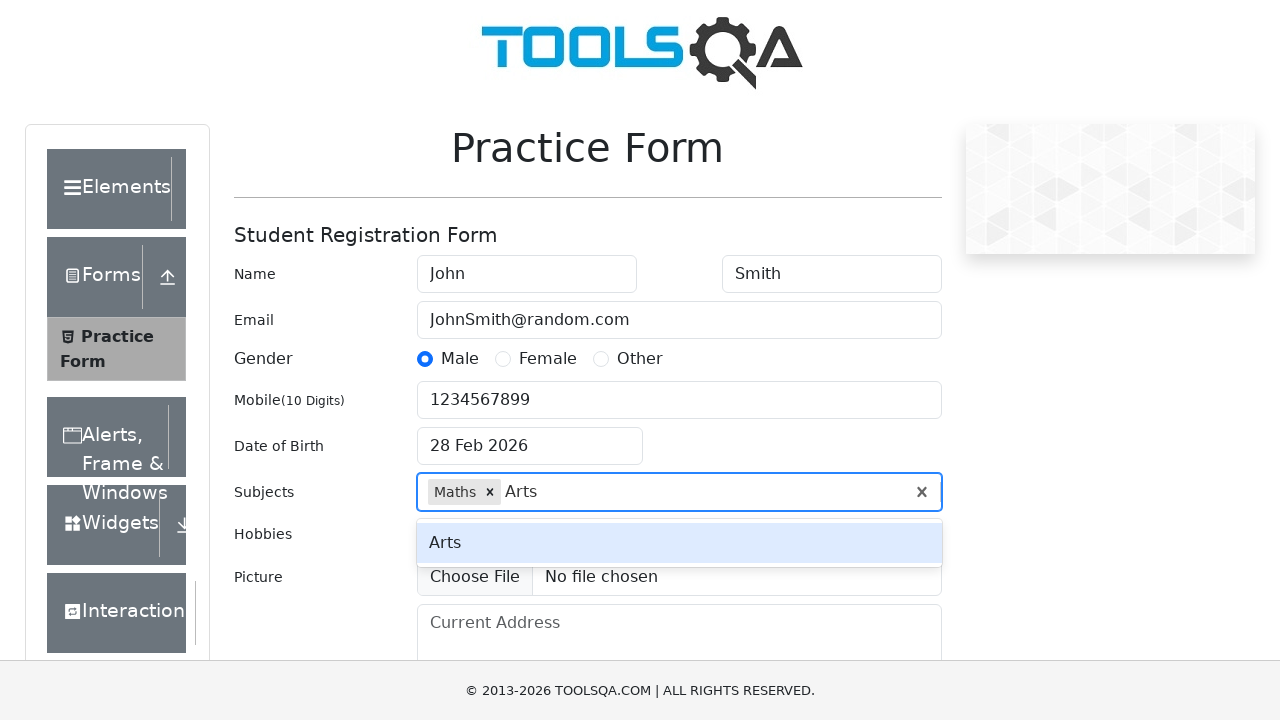

Selected Arts from dropdown at (679, 543) on #react-select-2-option-0
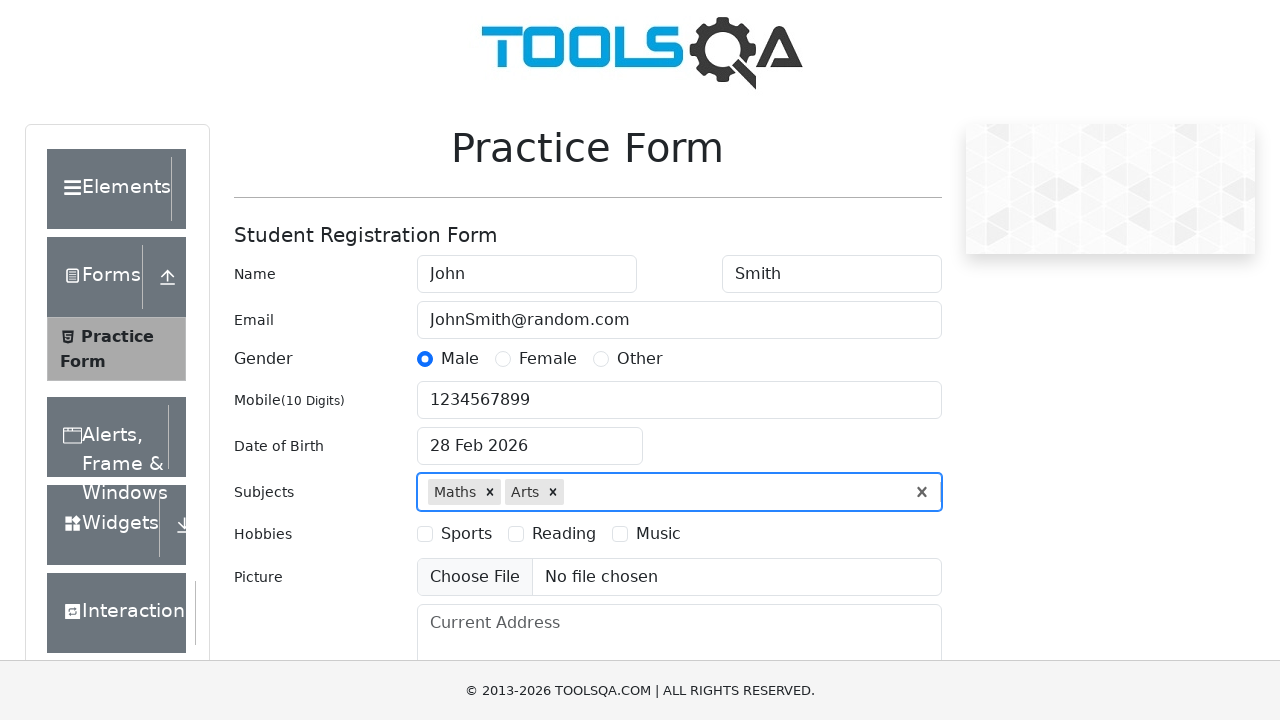

Selected Sports hobby
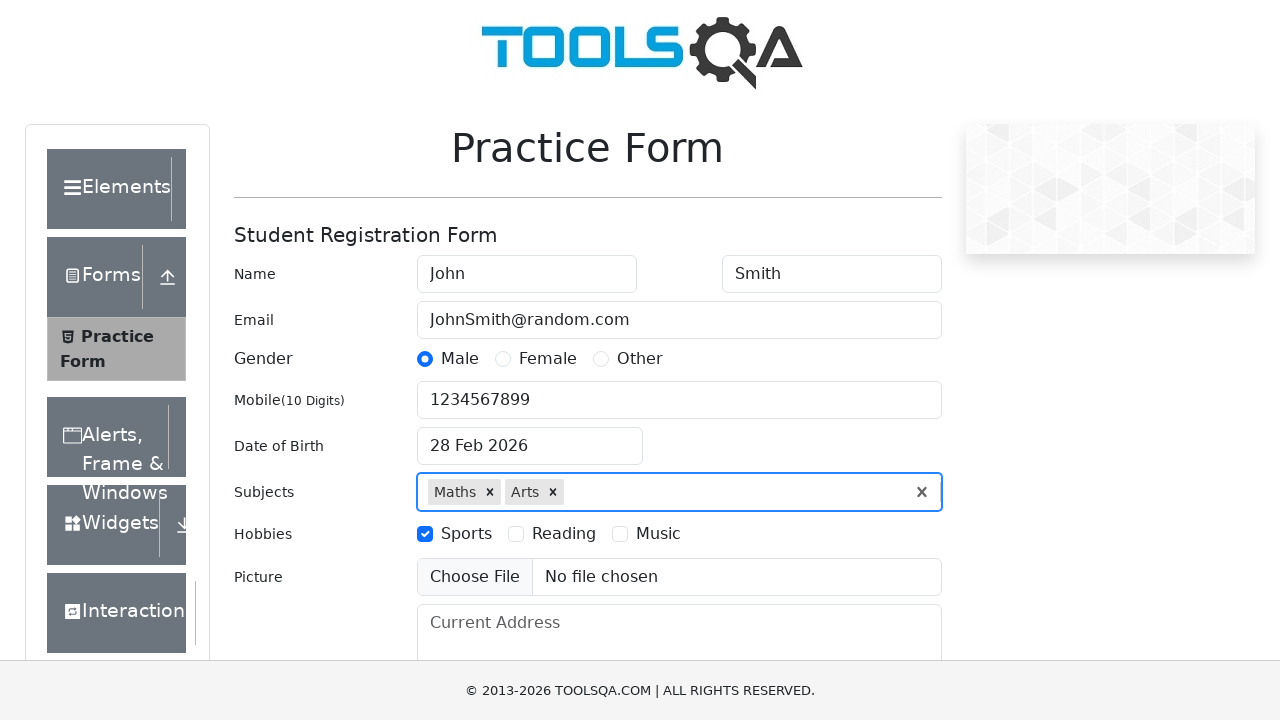

Selected Reading hobby
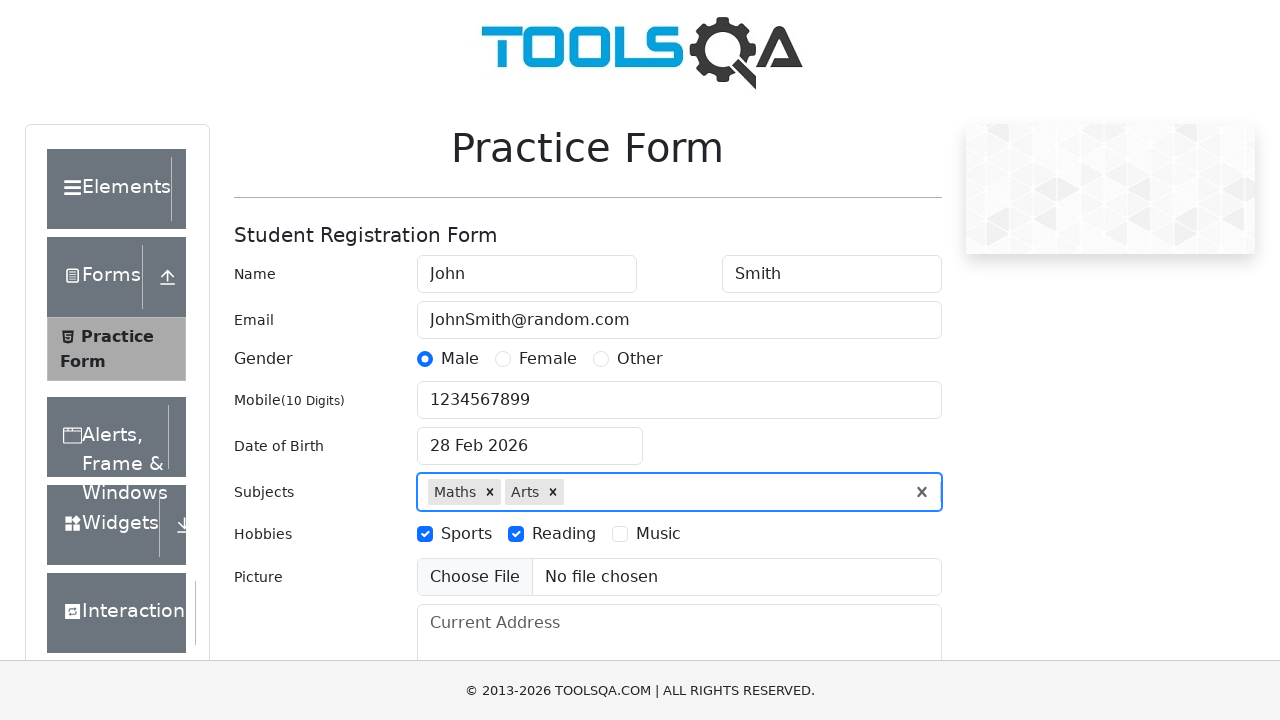

Selected Music hobby
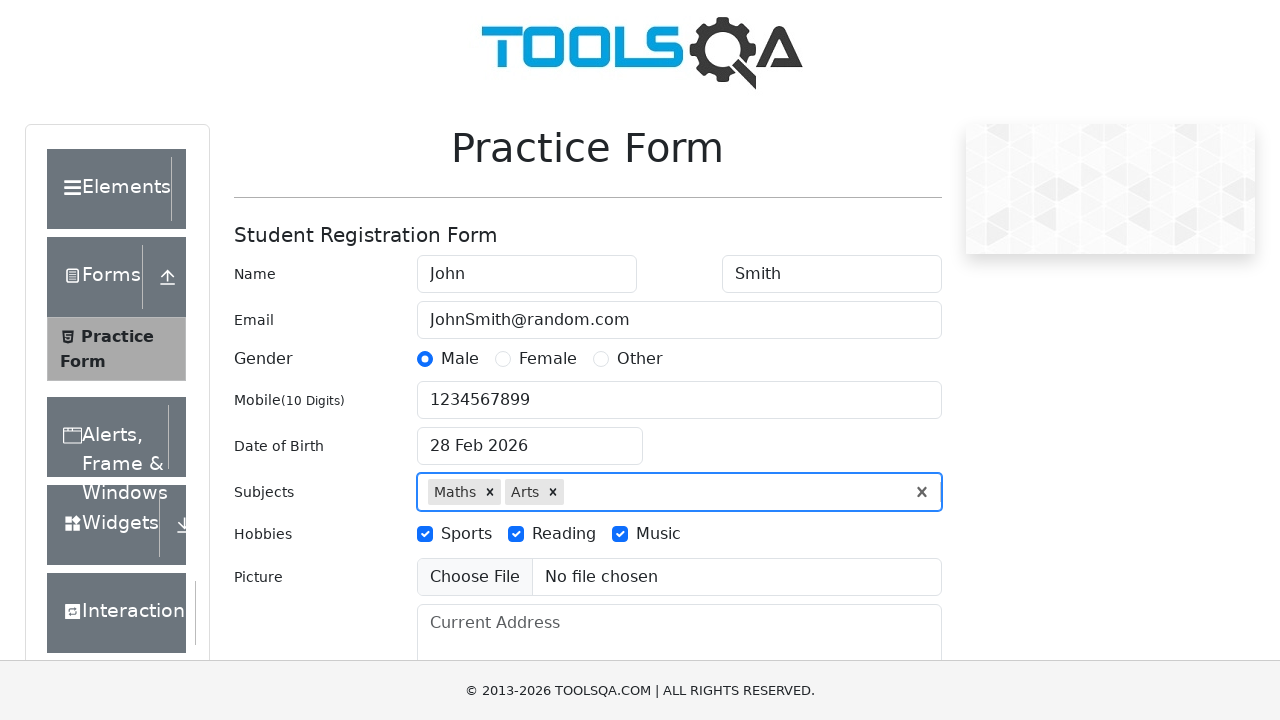

Filled current address with '101 Schoolyard Ave' on #currentAddress
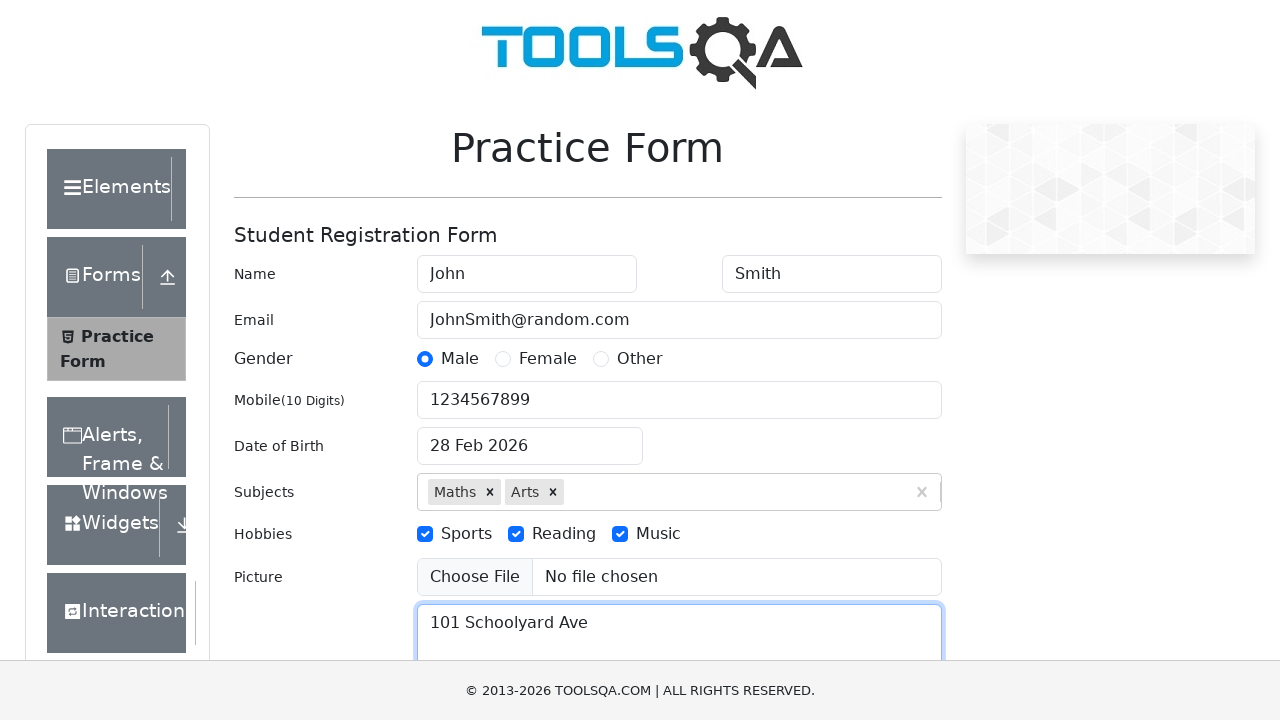

Filled state input with 'Haryana' on #react-select-3-input
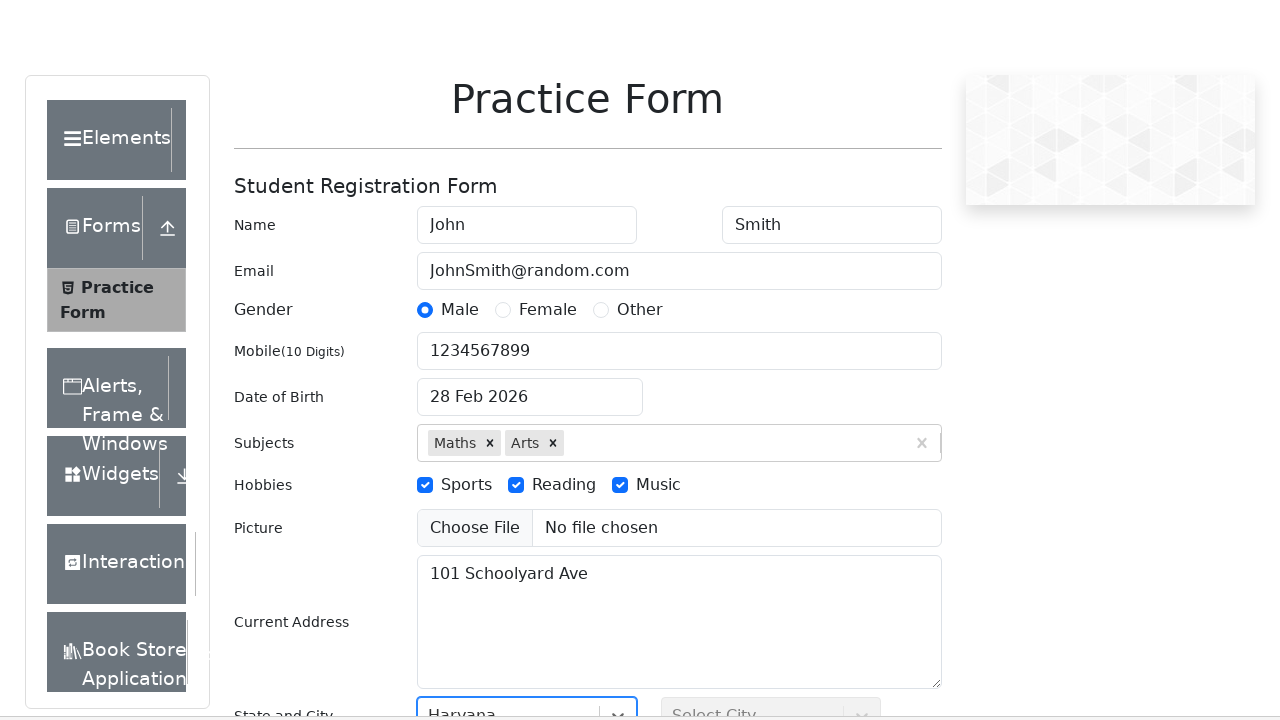

Haryana option appeared in state dropdown
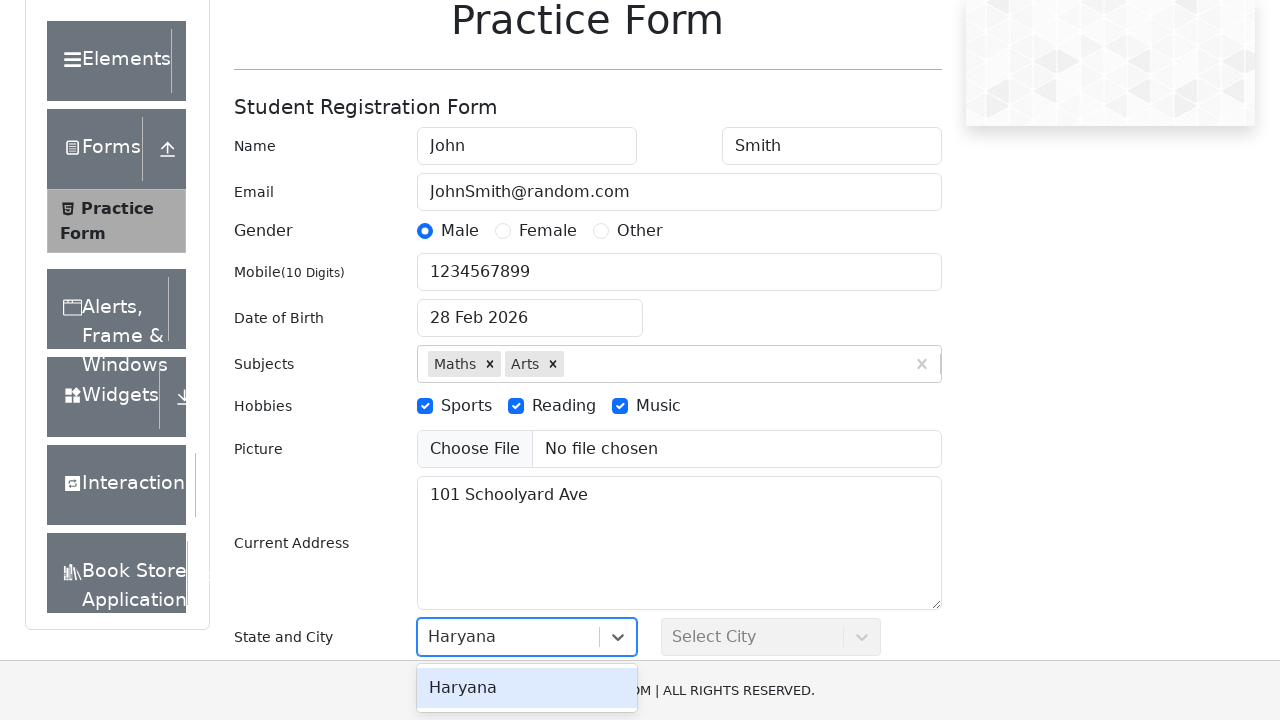

Selected Haryana from state dropdown at (527, 688) on #react-select-3-option-2
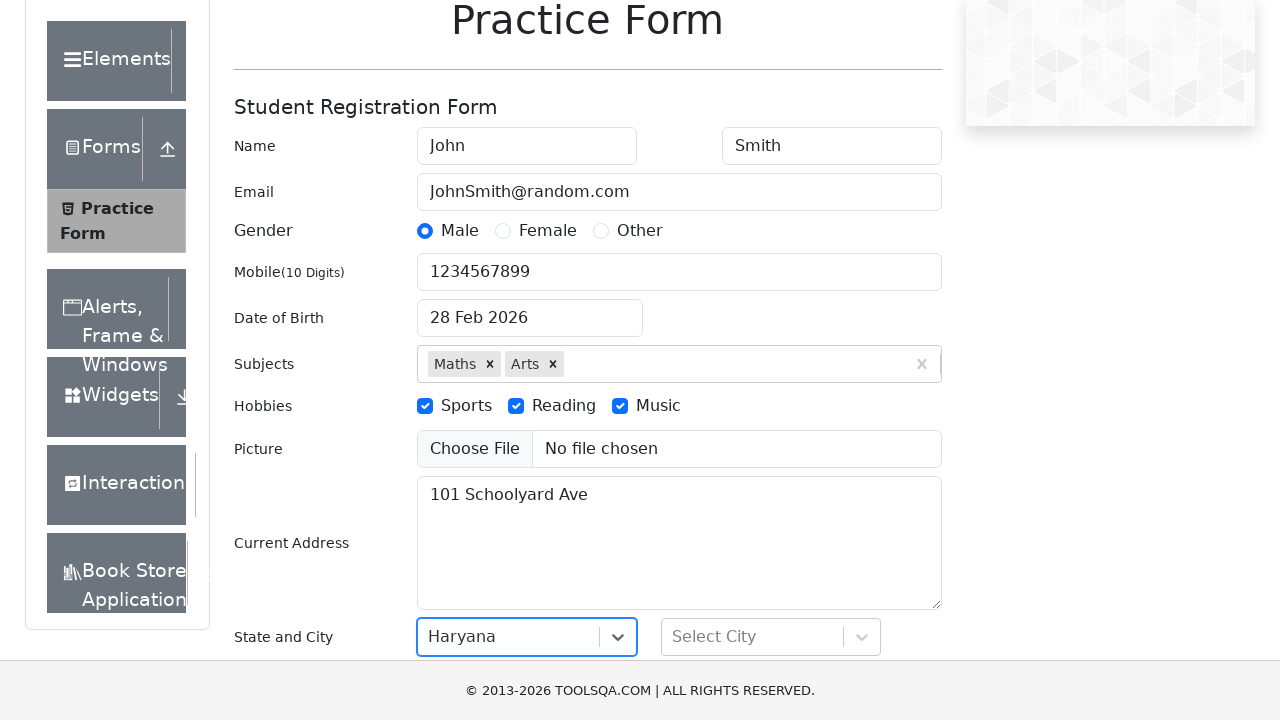

Filled city input with 'Karnal' on #react-select-4-input
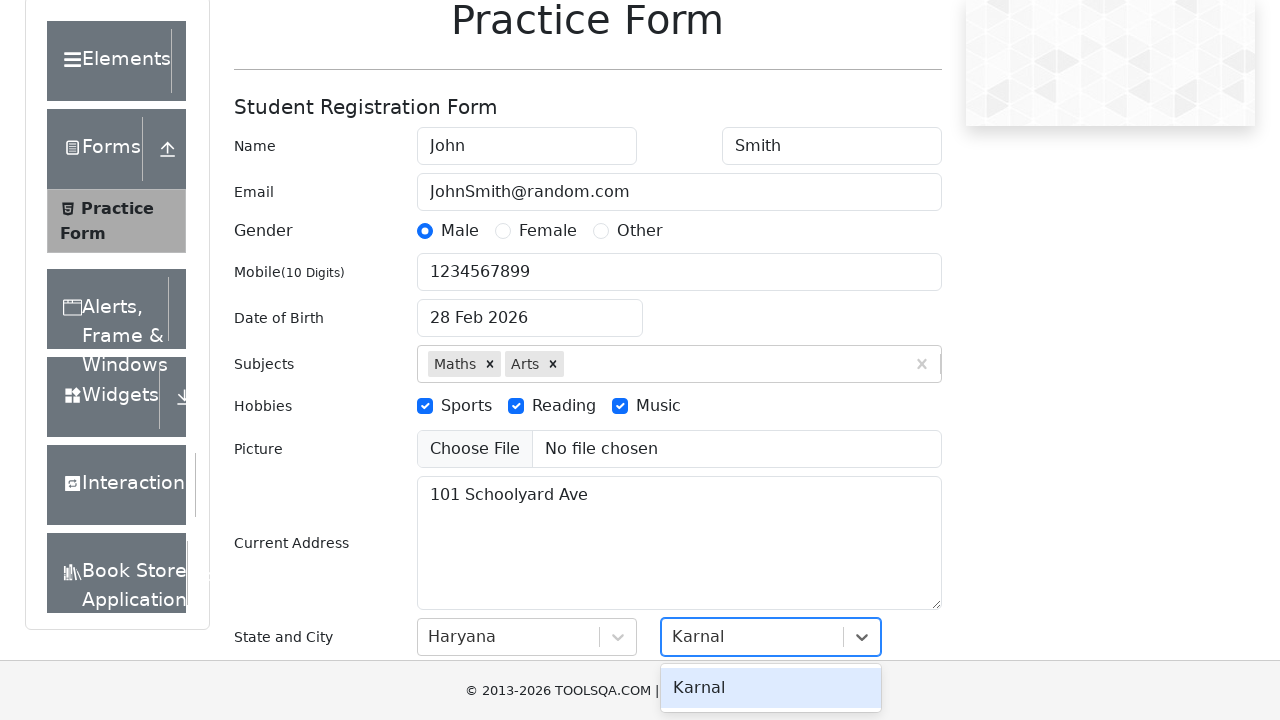

Karnal option appeared in city dropdown
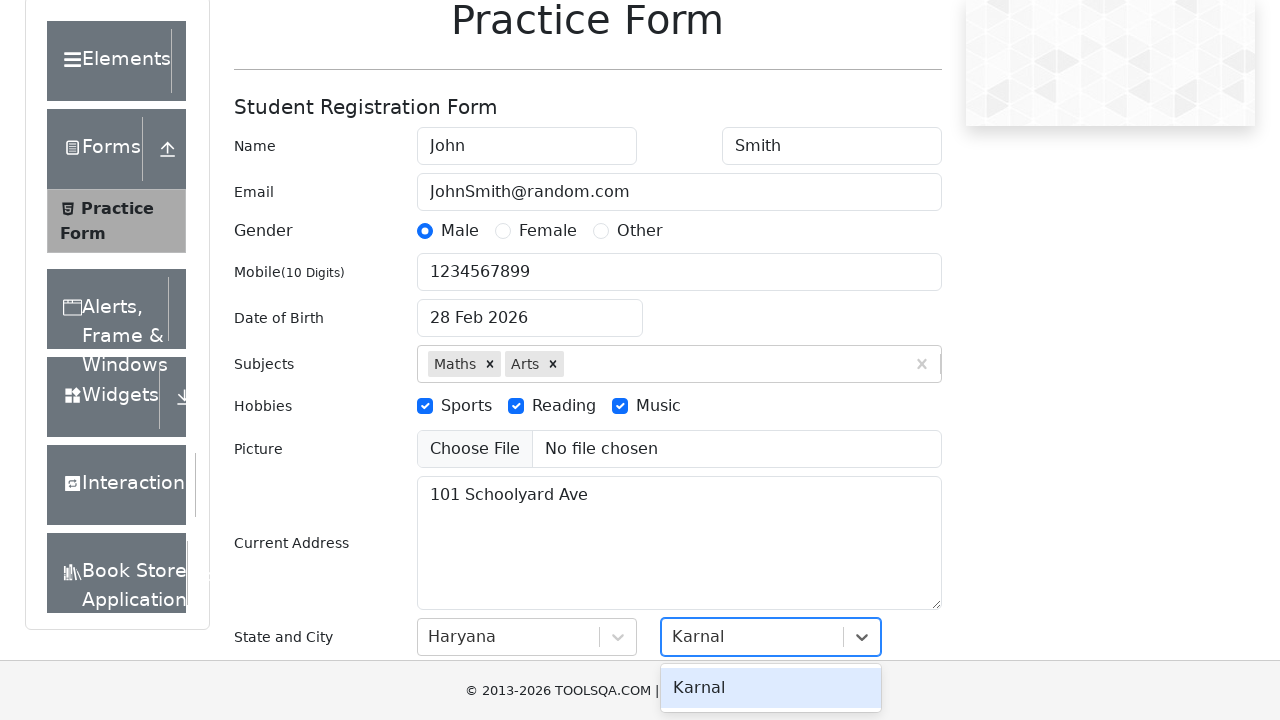

Selected Karnal from city dropdown at (771, 688) on #react-select-4-option-0
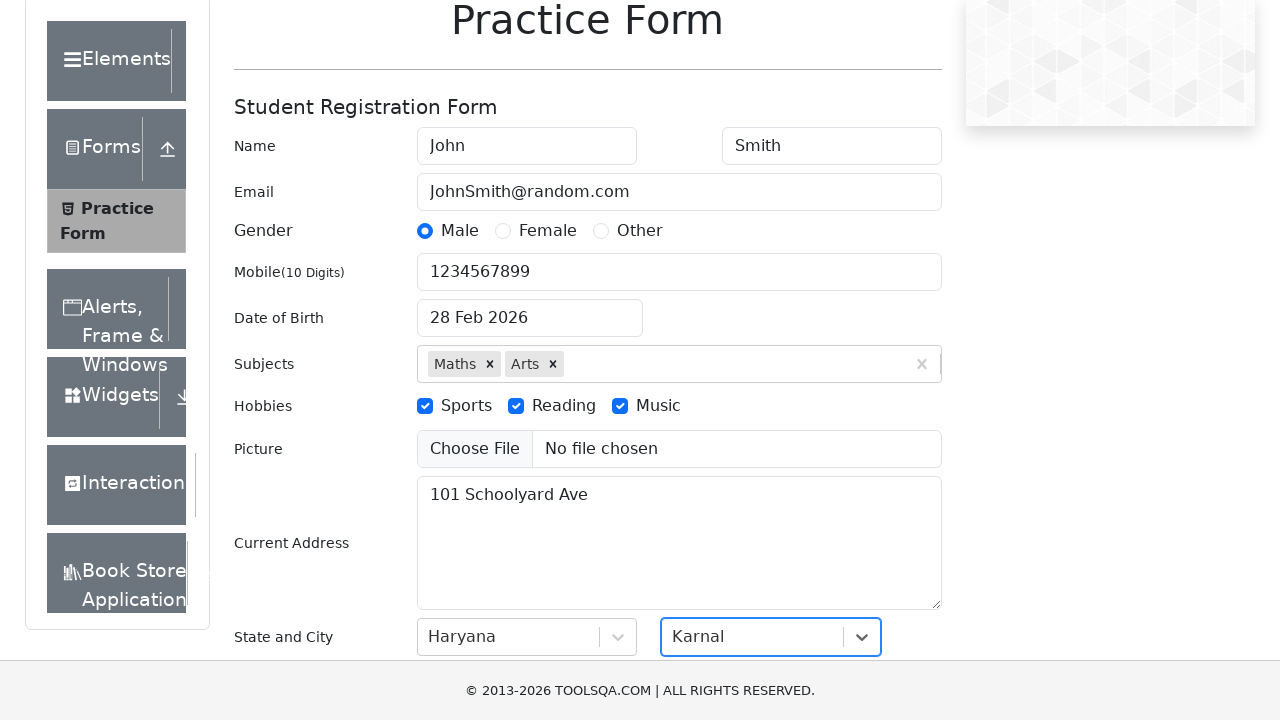

Clicked submit button to submit the form at (885, 499) on #submit
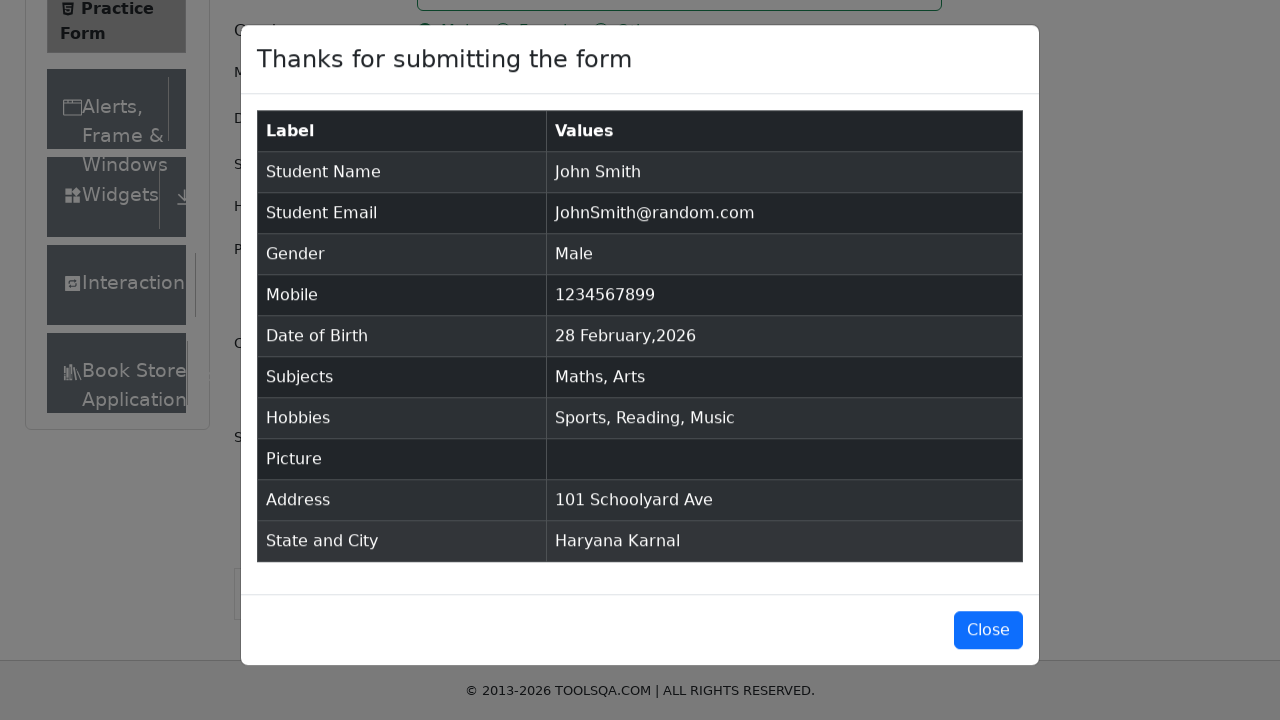

Confirmation modal appeared with submitted data
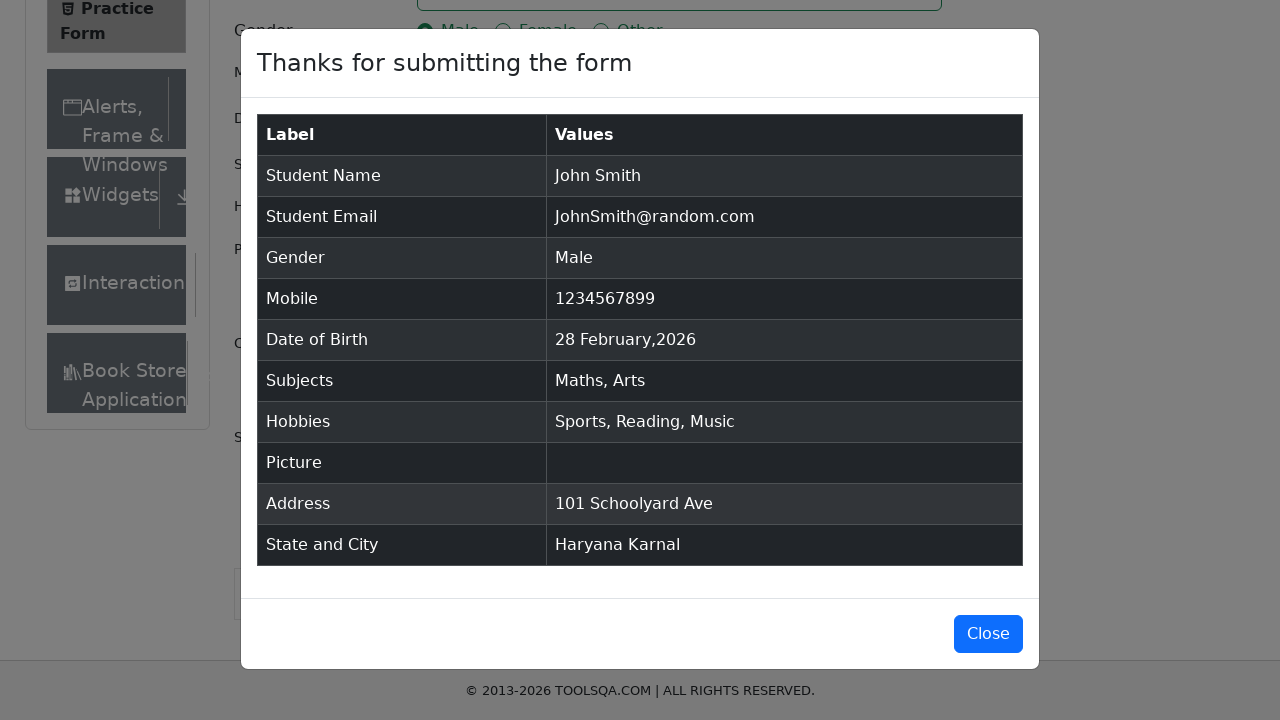

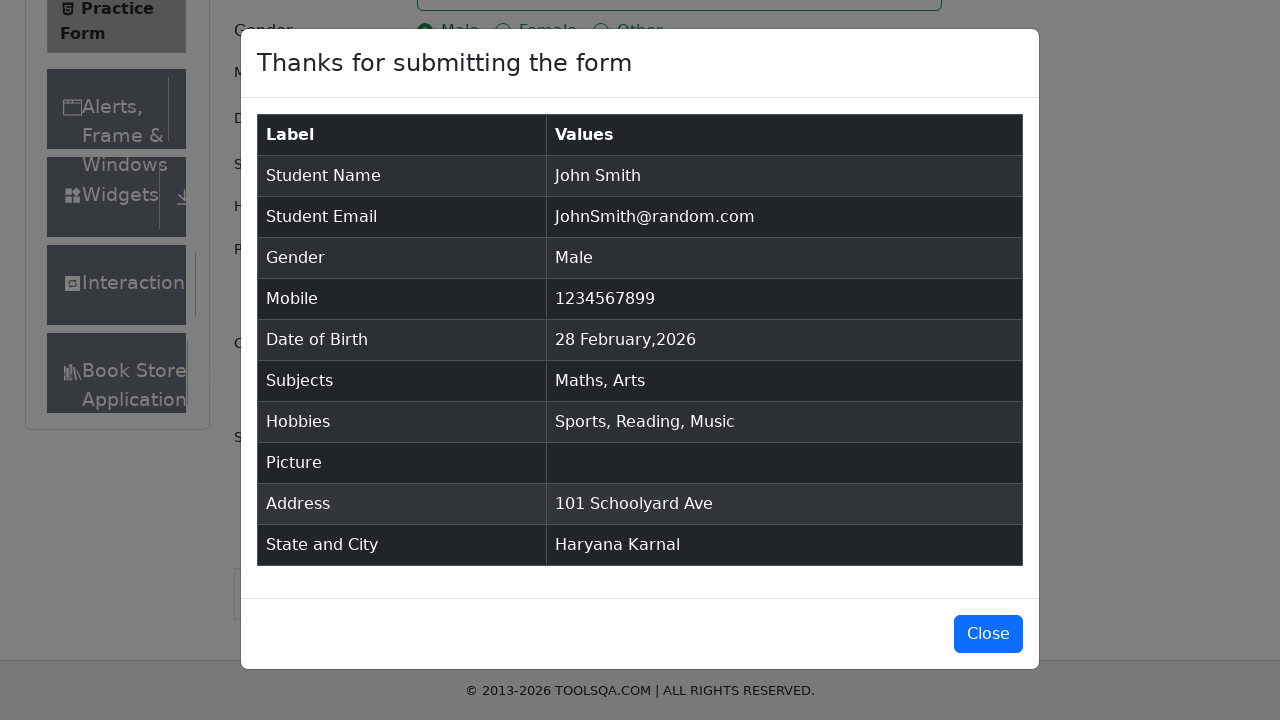